Tests custom dropdown selection functionality by selecting multiple items from a jQuery UI select menu and verifying the selected values

Starting URL: https://jqueryui.com/resources/demos/selectmenu/default.html

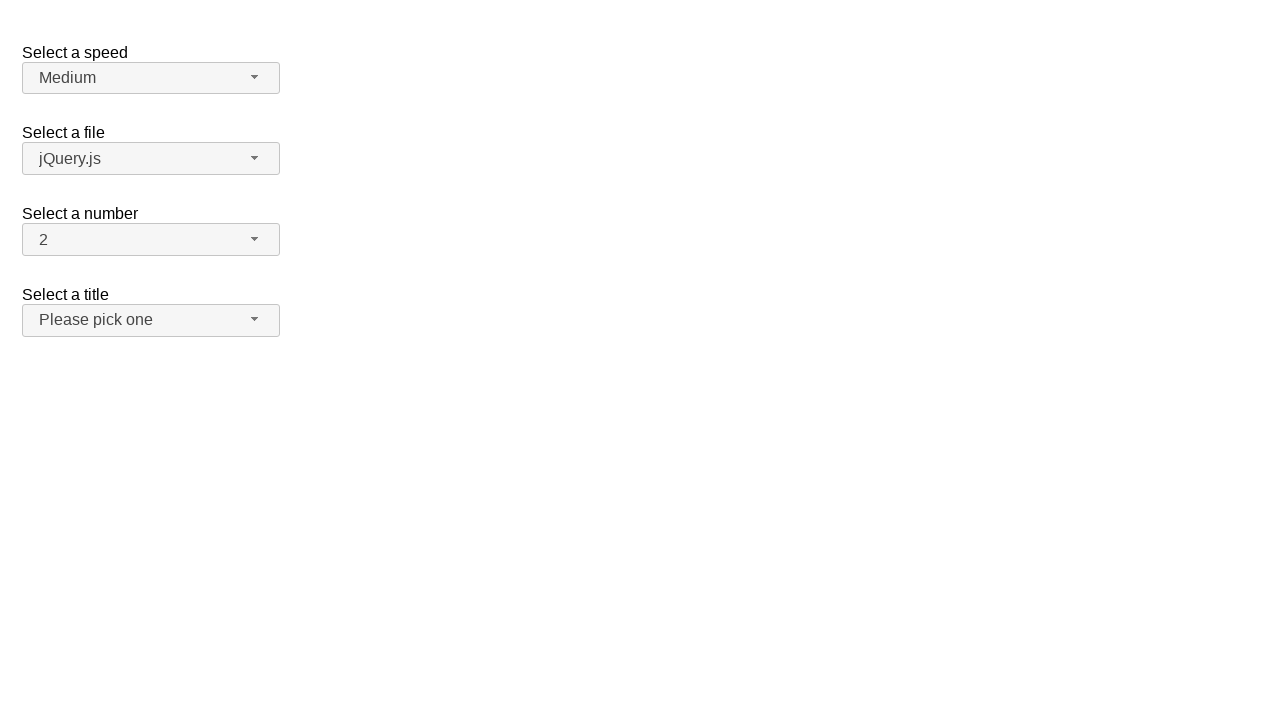

Clicked number dropdown button to open menu at (151, 240) on span#number-button
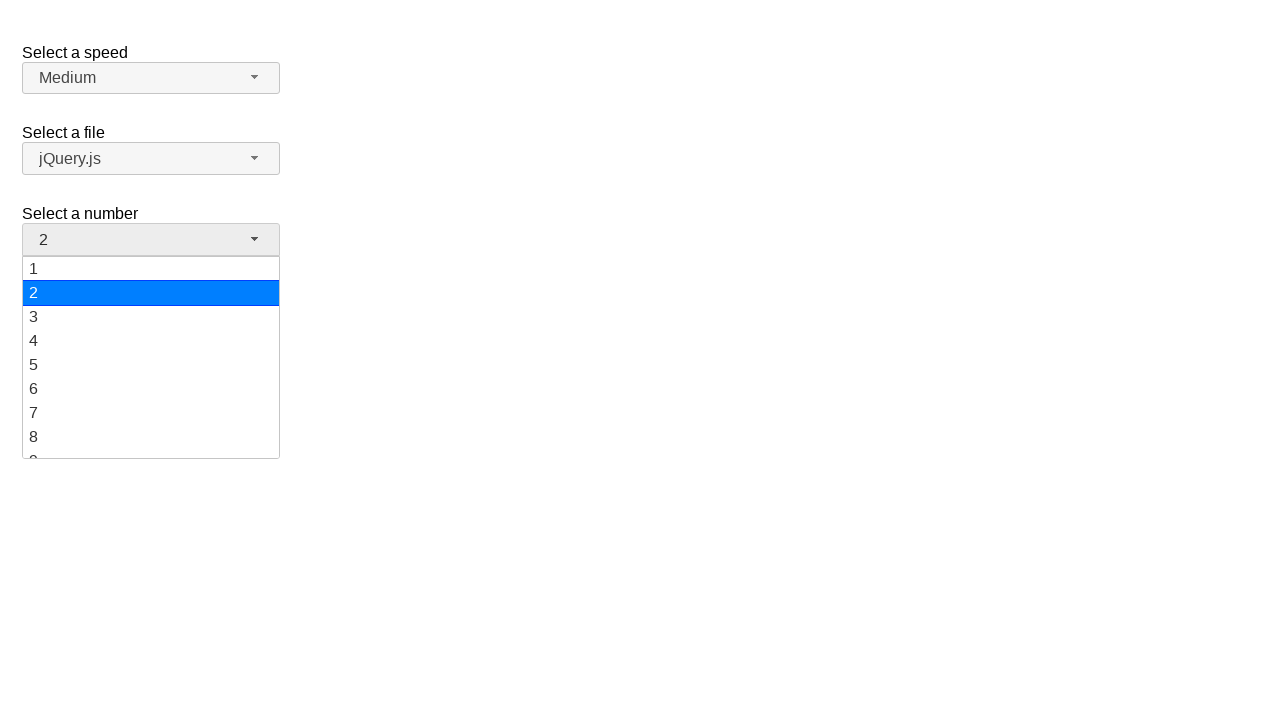

Dropdown menu items became visible
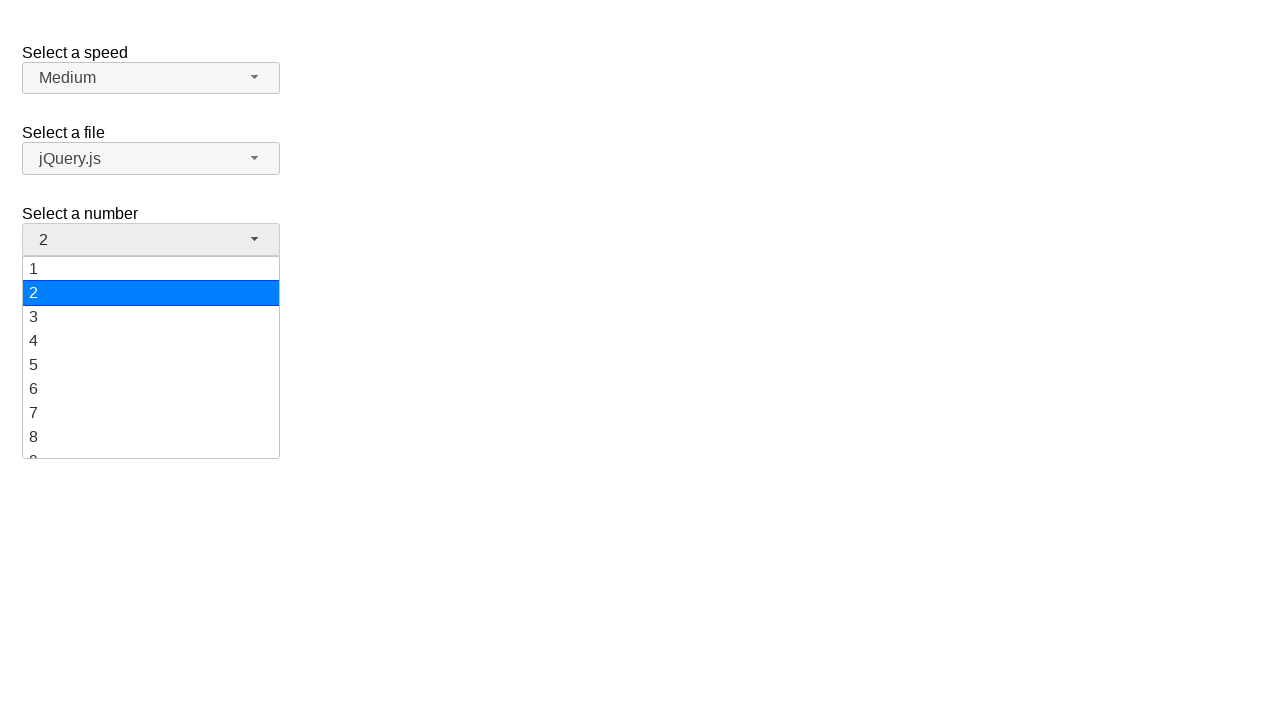

Retrieved all dropdown menu items
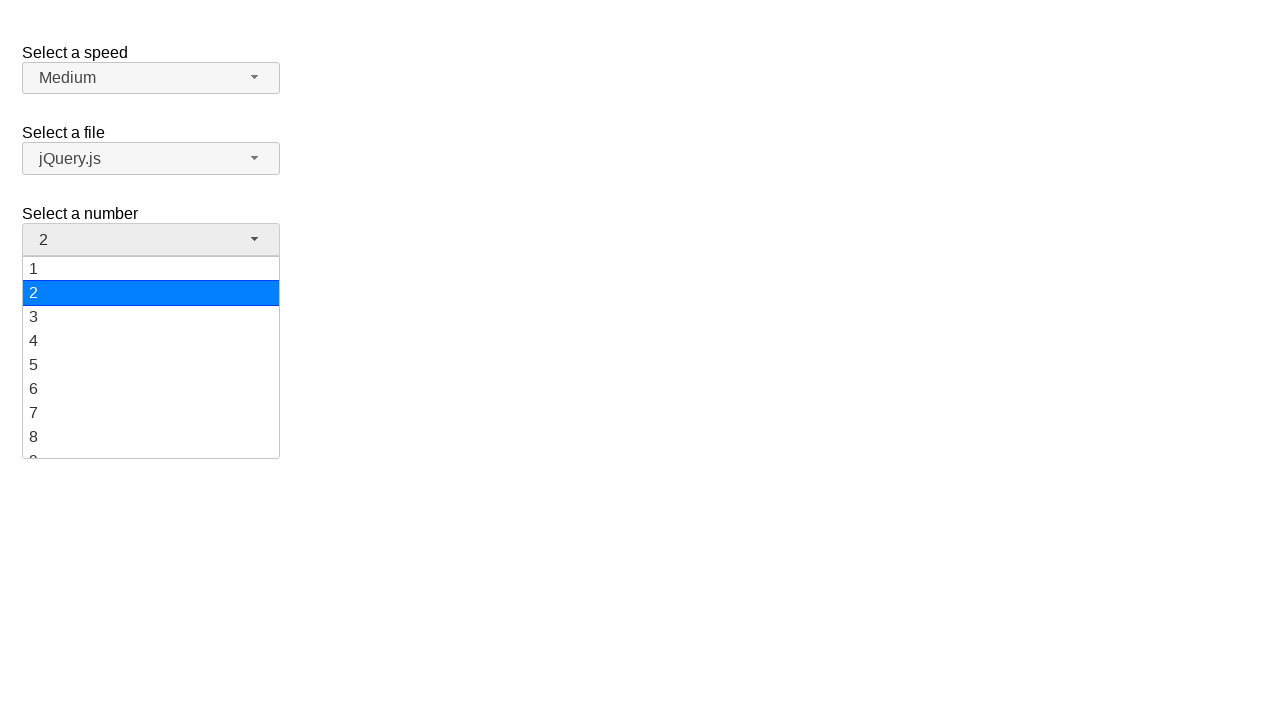

Scrolled item '10' into view
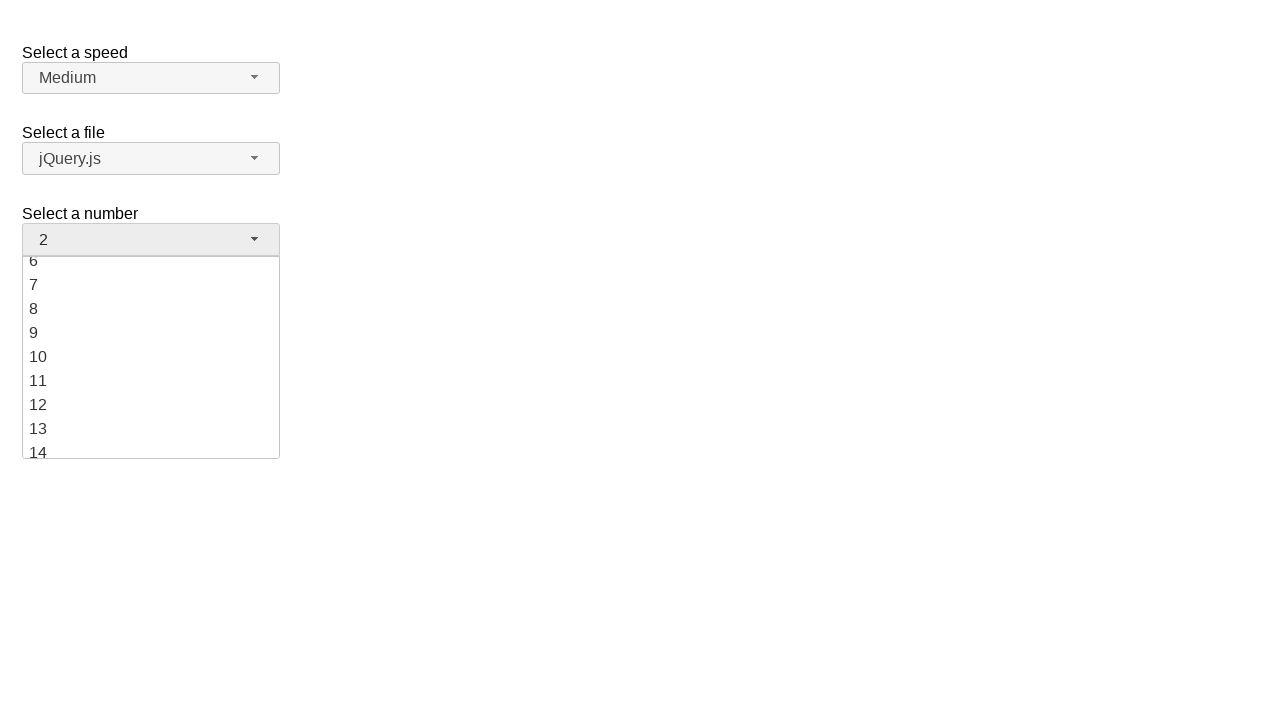

Clicked on item '10' in dropdown
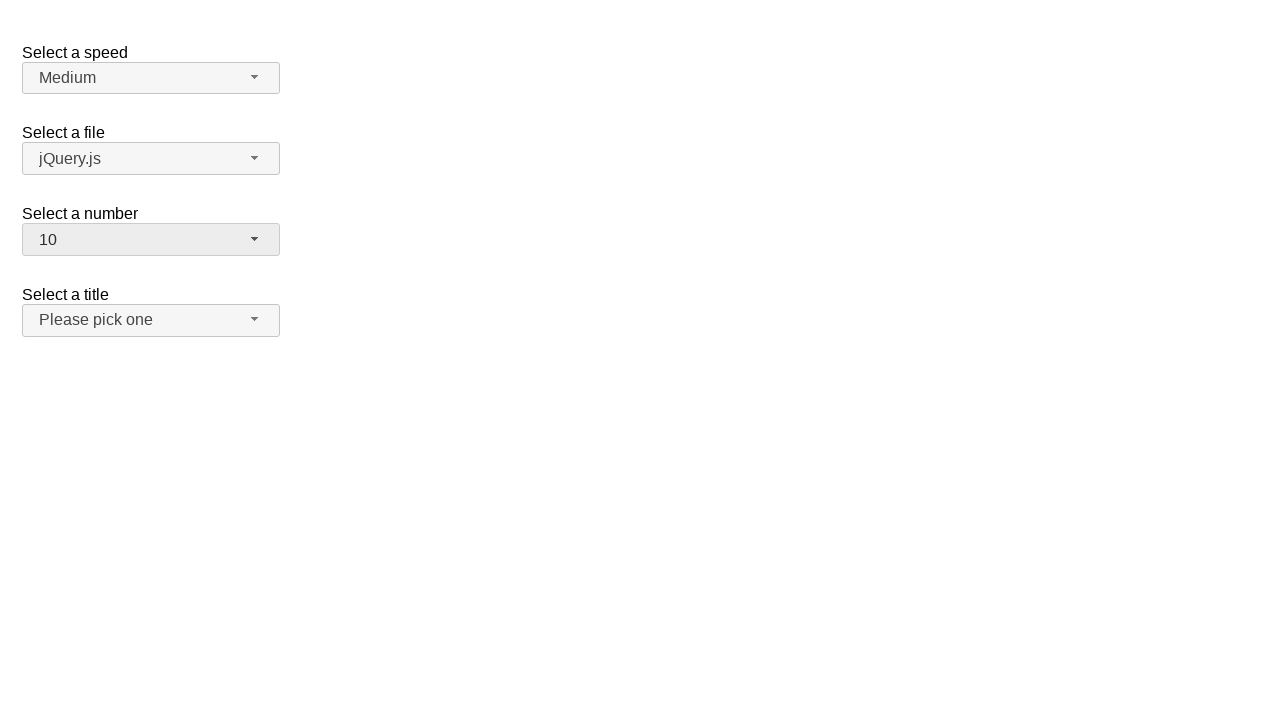

Verified that '10' is selected in dropdown
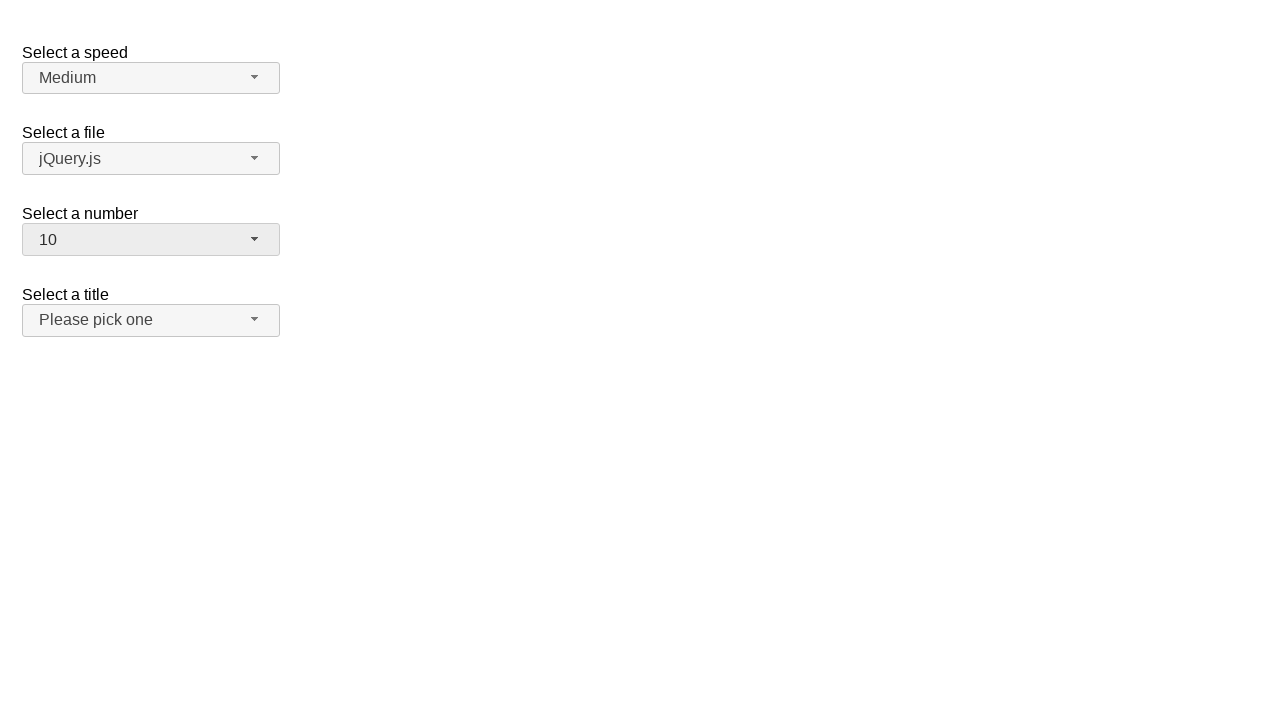

Reloaded the page
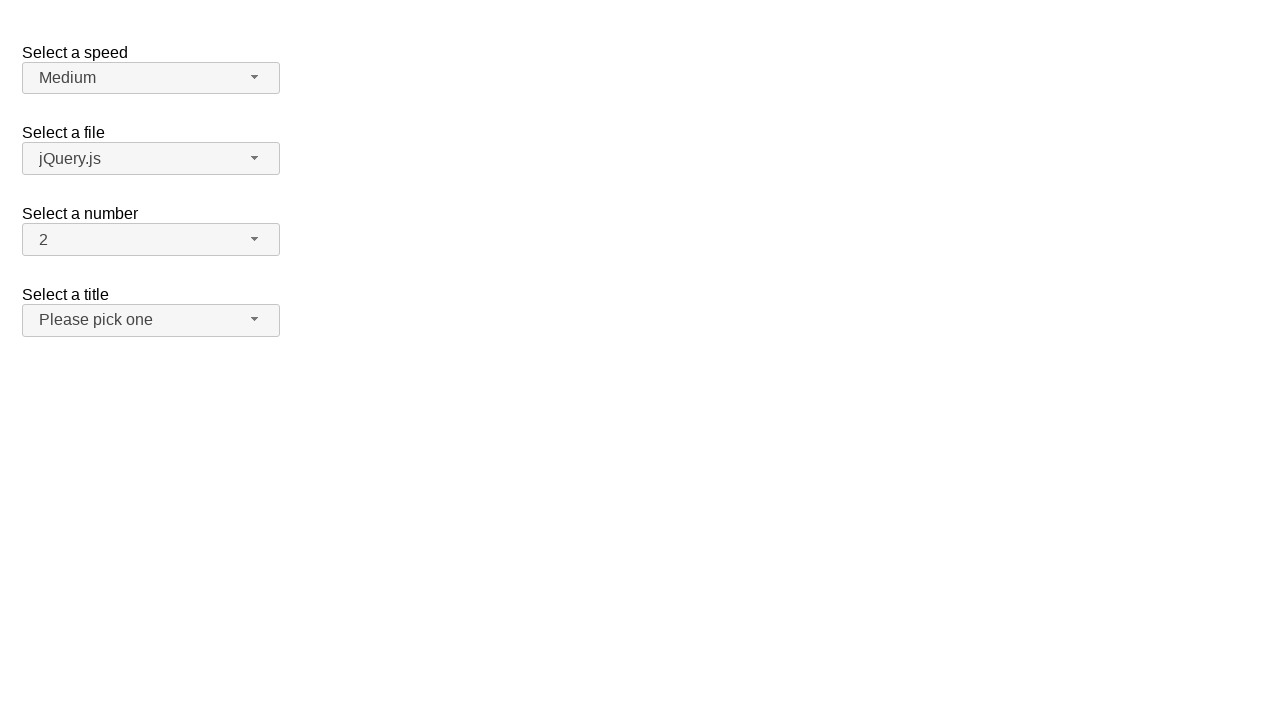

Clicked number dropdown button to open menu at (151, 240) on span#number-button
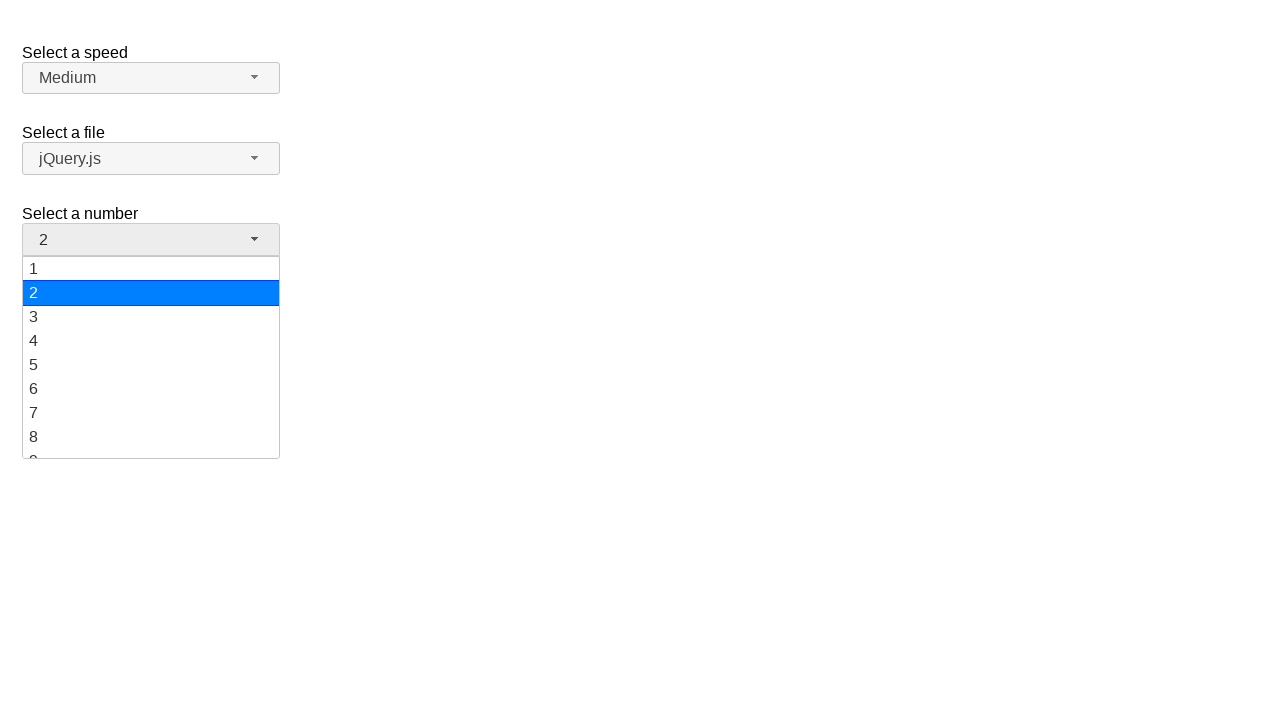

Dropdown menu items became visible
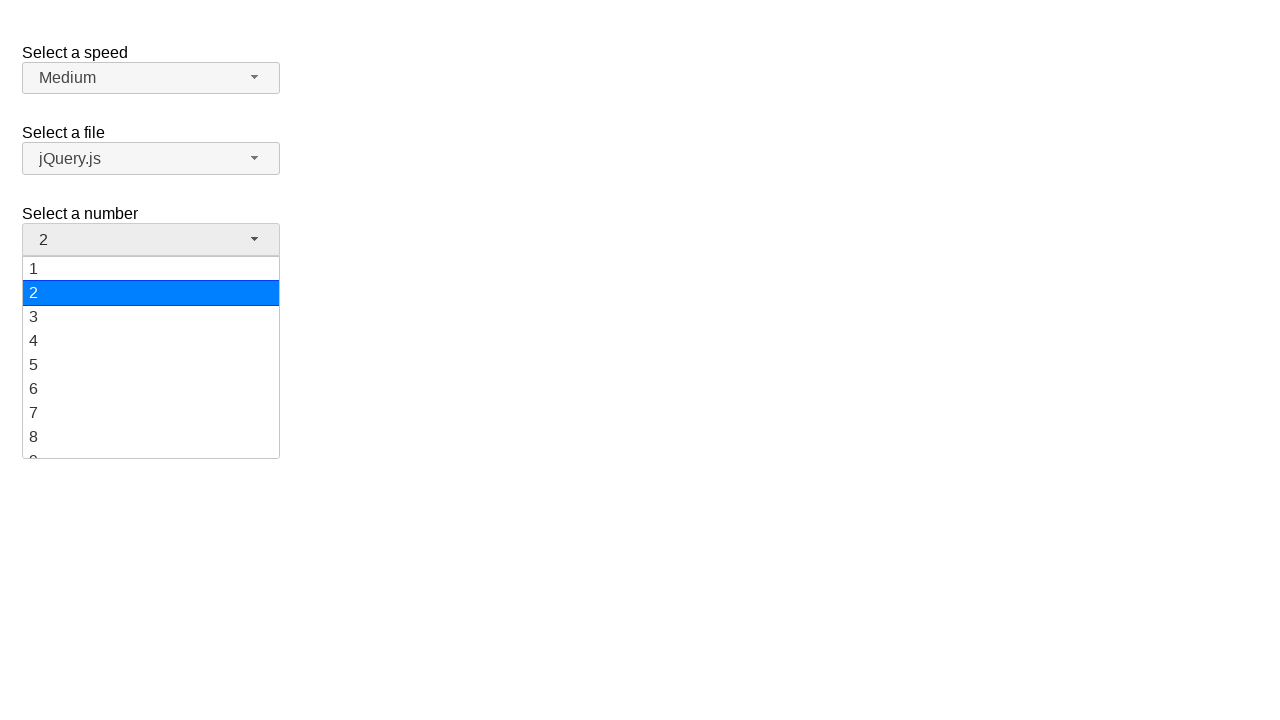

Retrieved all dropdown menu items
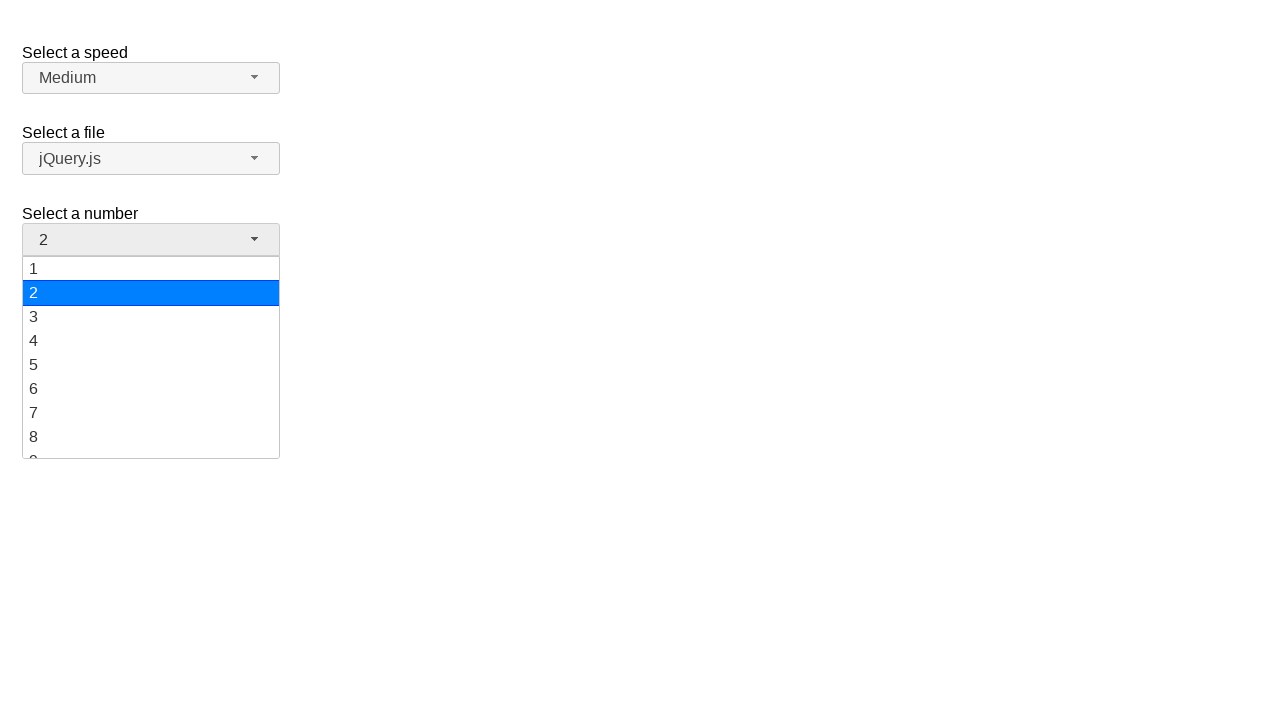

Scrolled item '5' into view
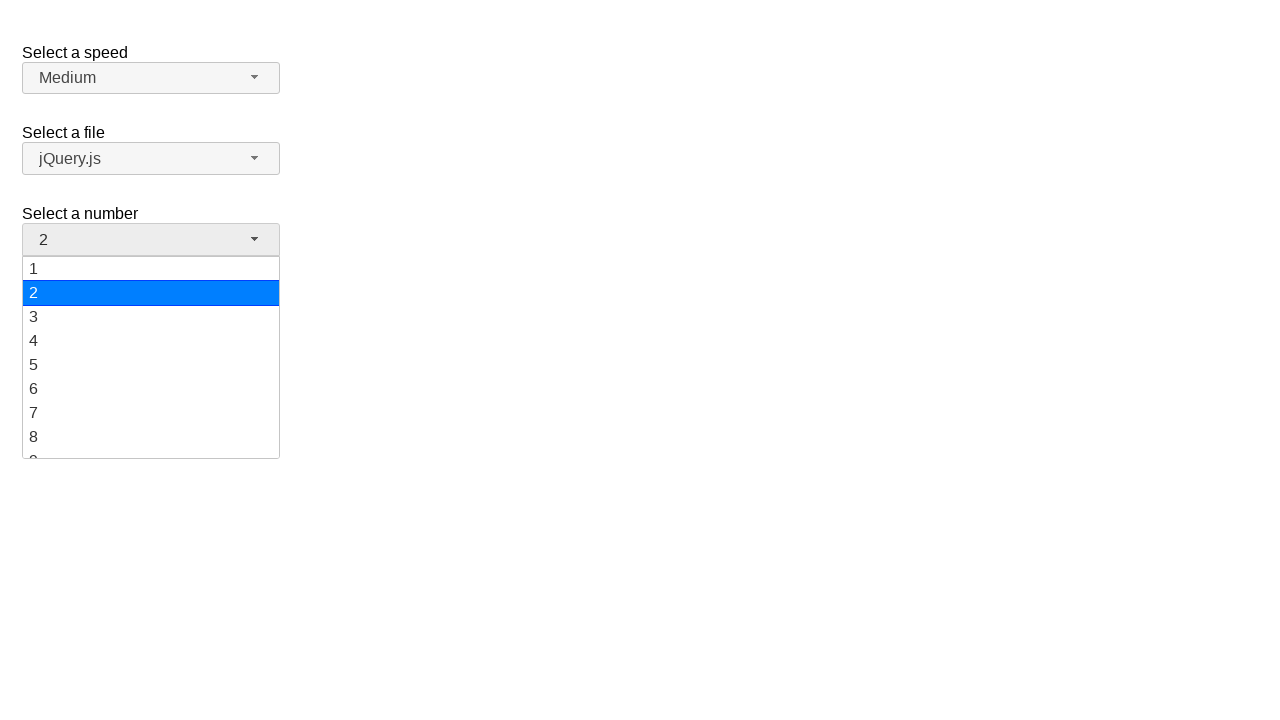

Clicked on item '5' in dropdown
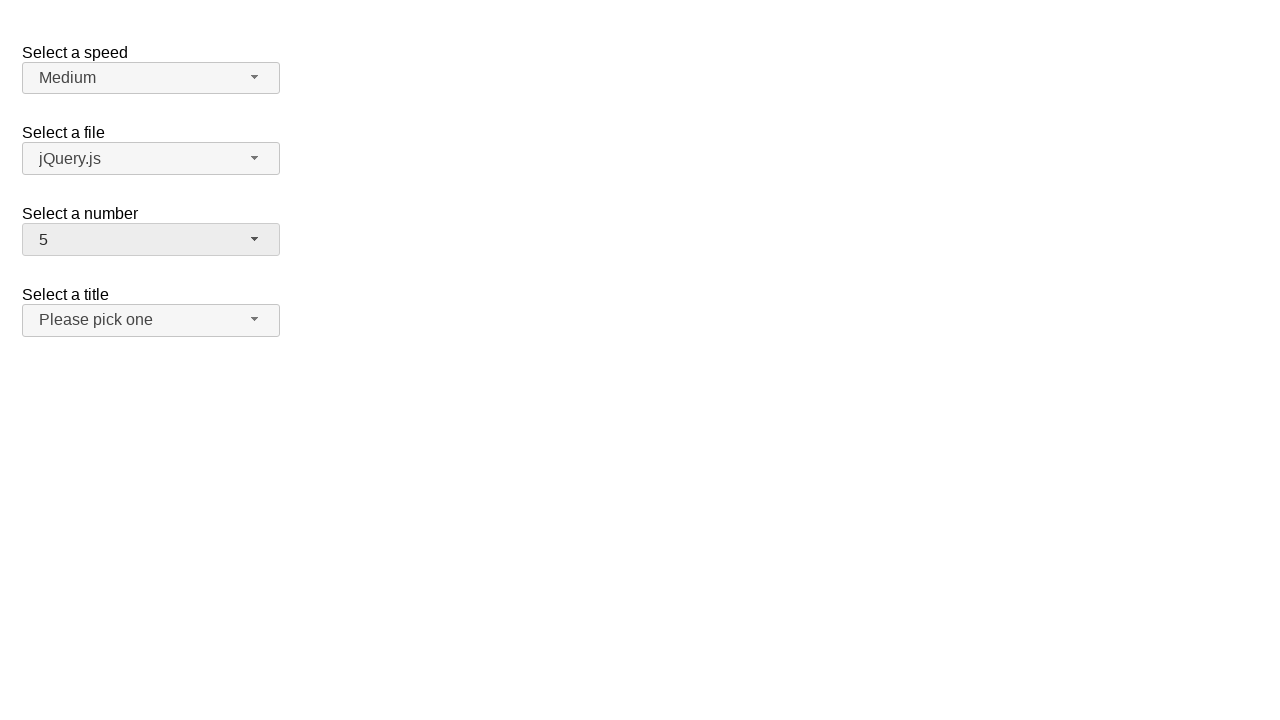

Verified that '5' is selected in dropdown
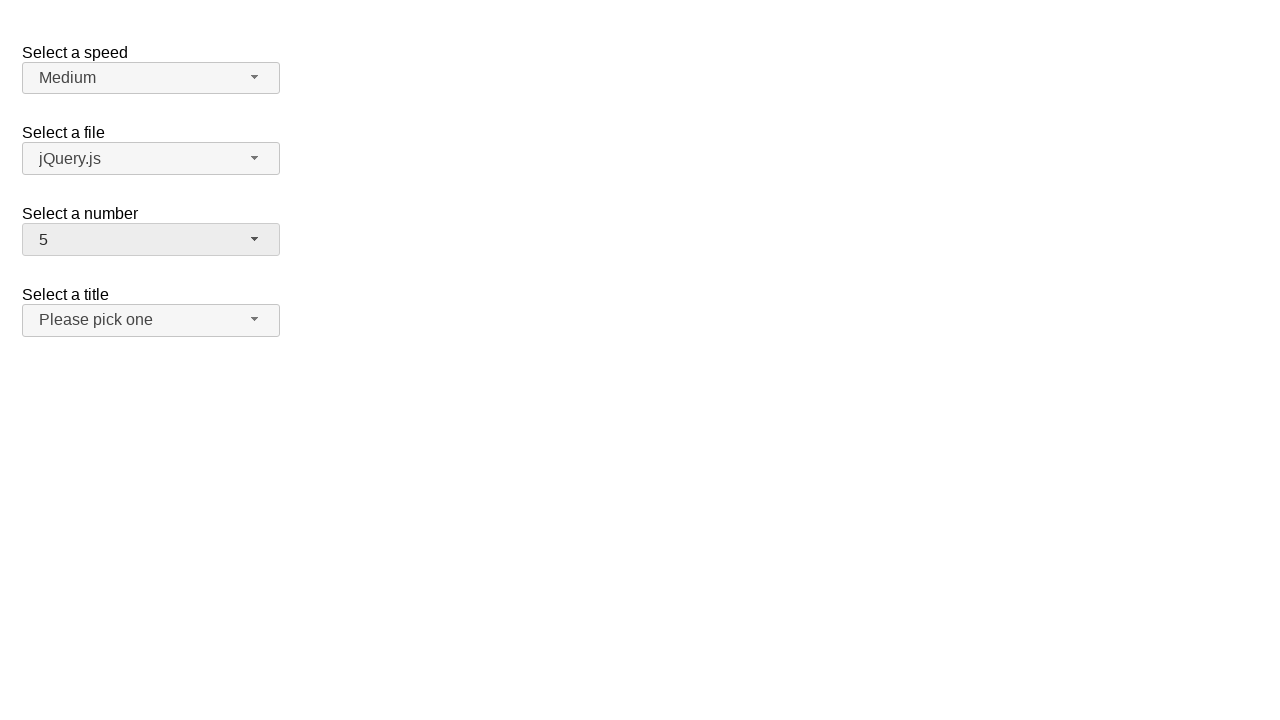

Reloaded the page
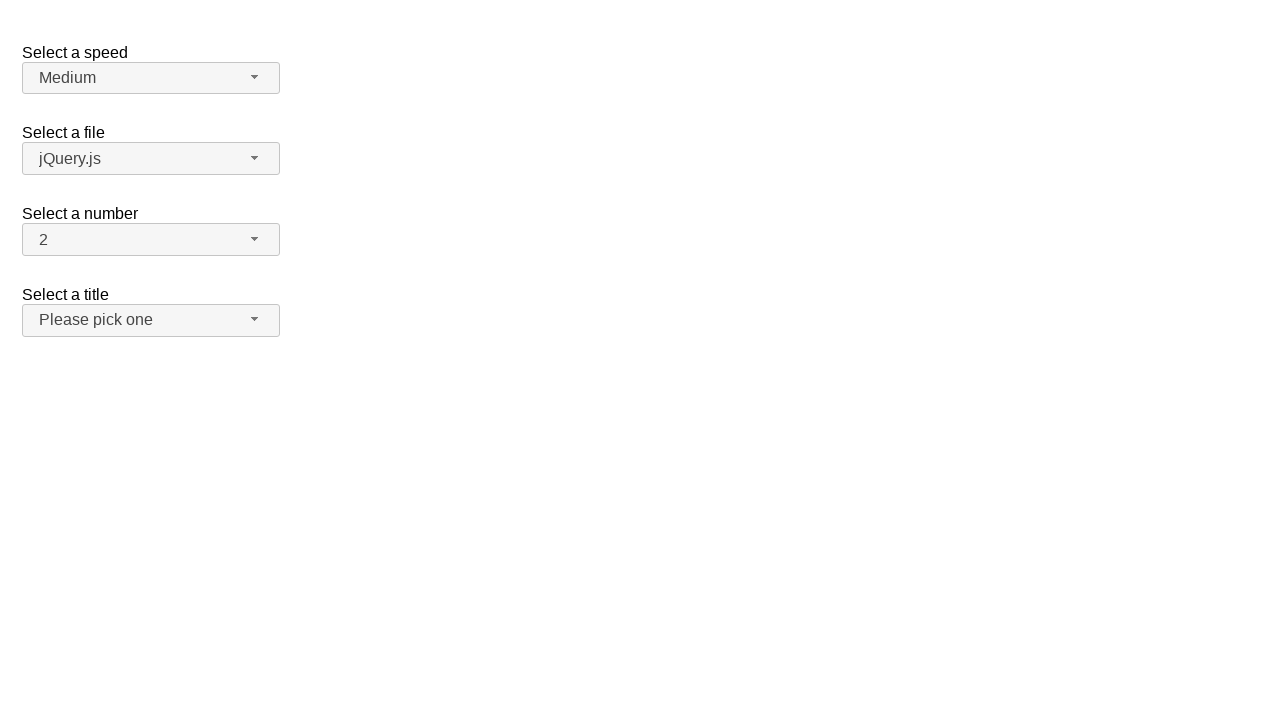

Clicked number dropdown button to open menu at (151, 240) on span#number-button
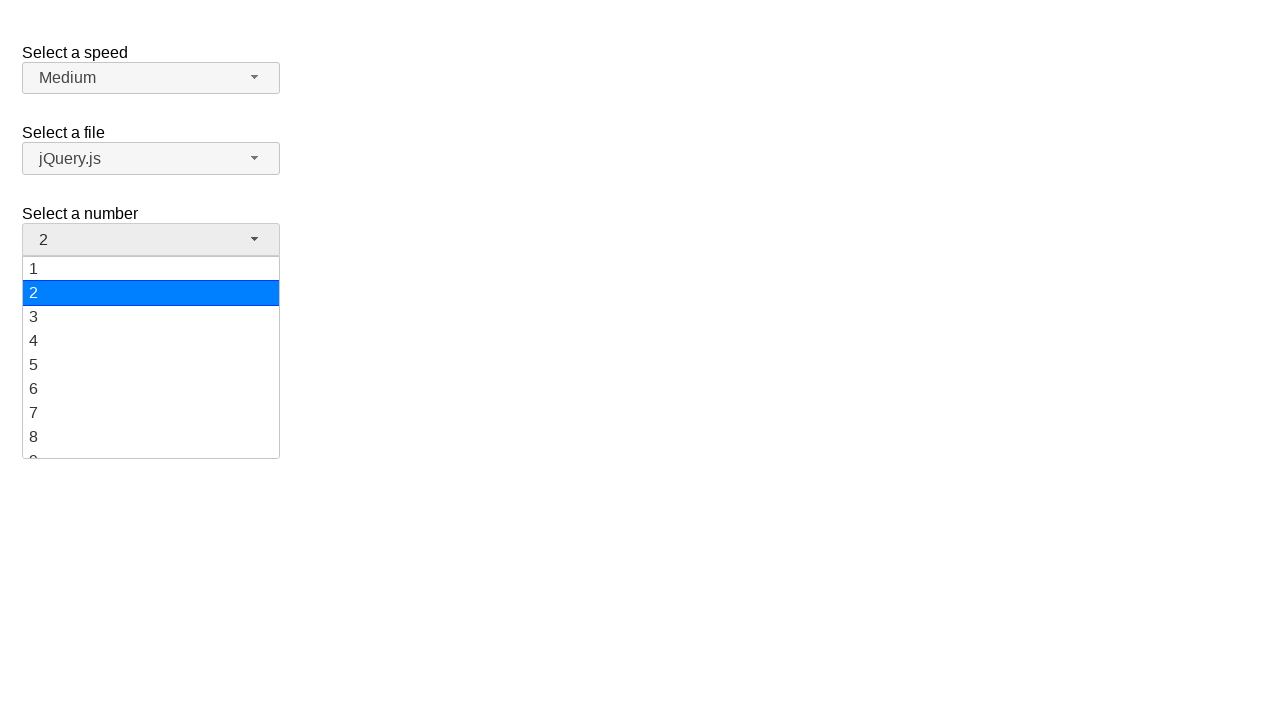

Dropdown menu items became visible
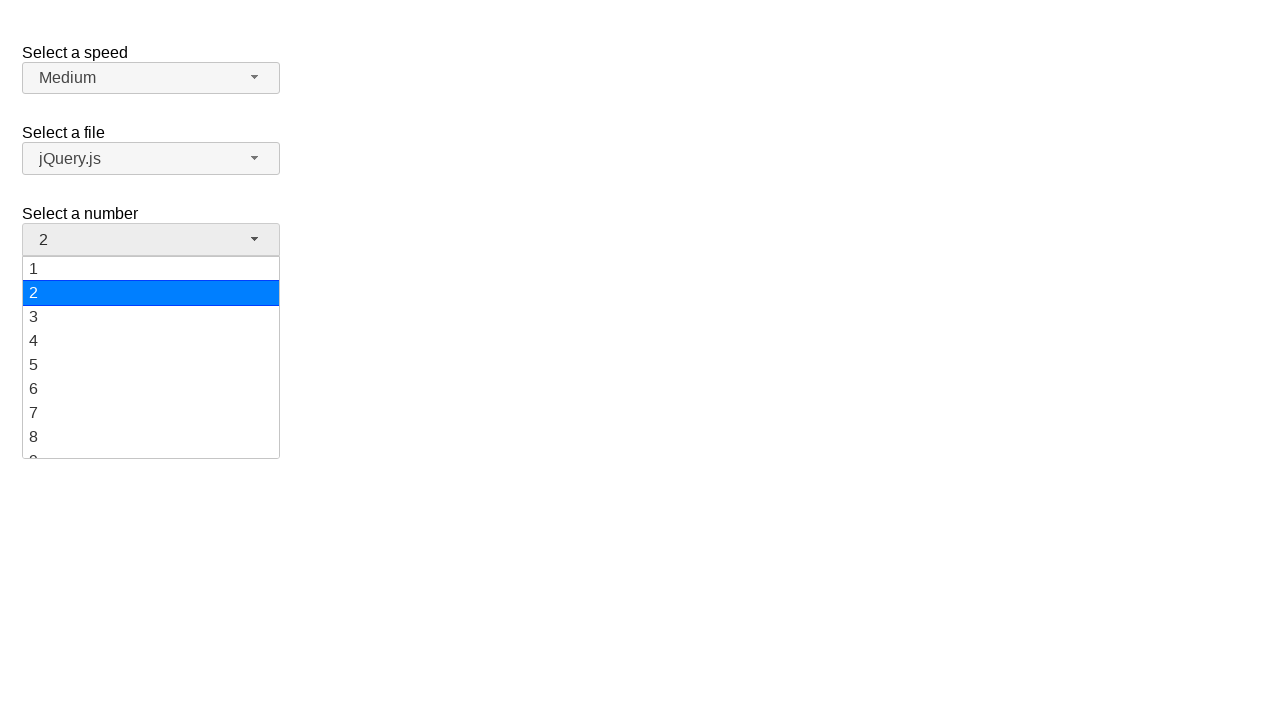

Retrieved all dropdown menu items
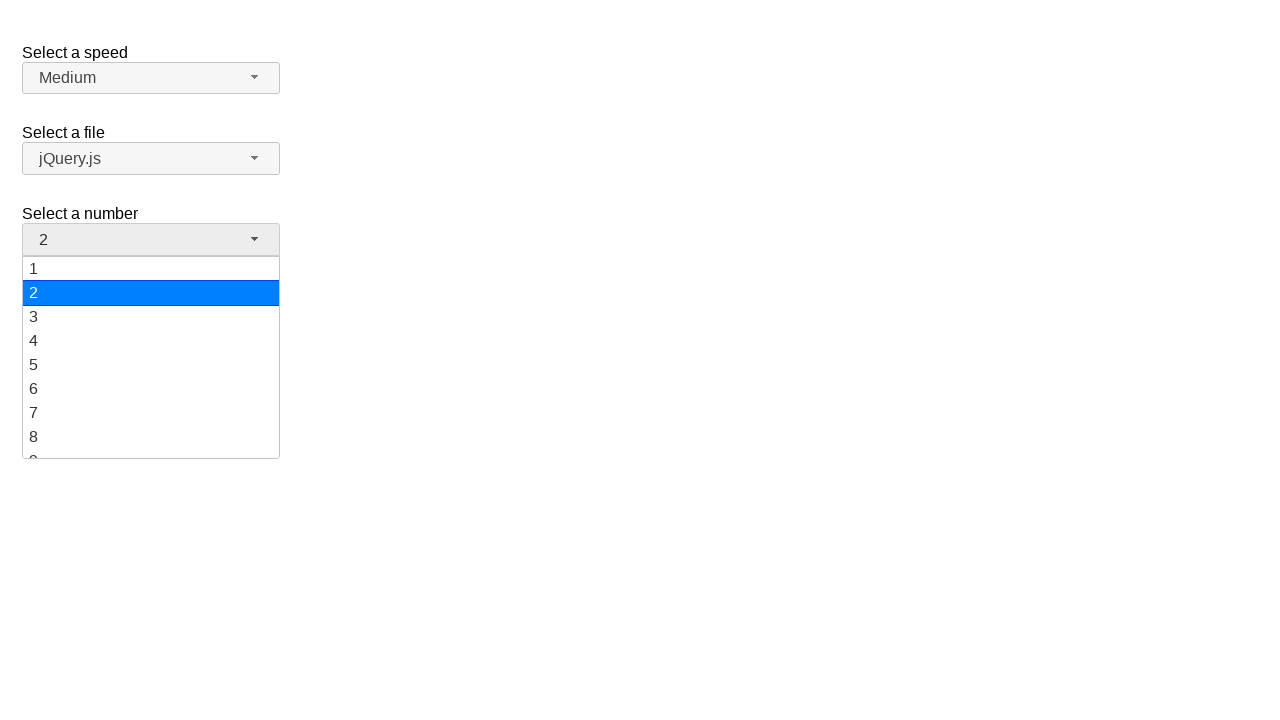

Scrolled item '15' into view
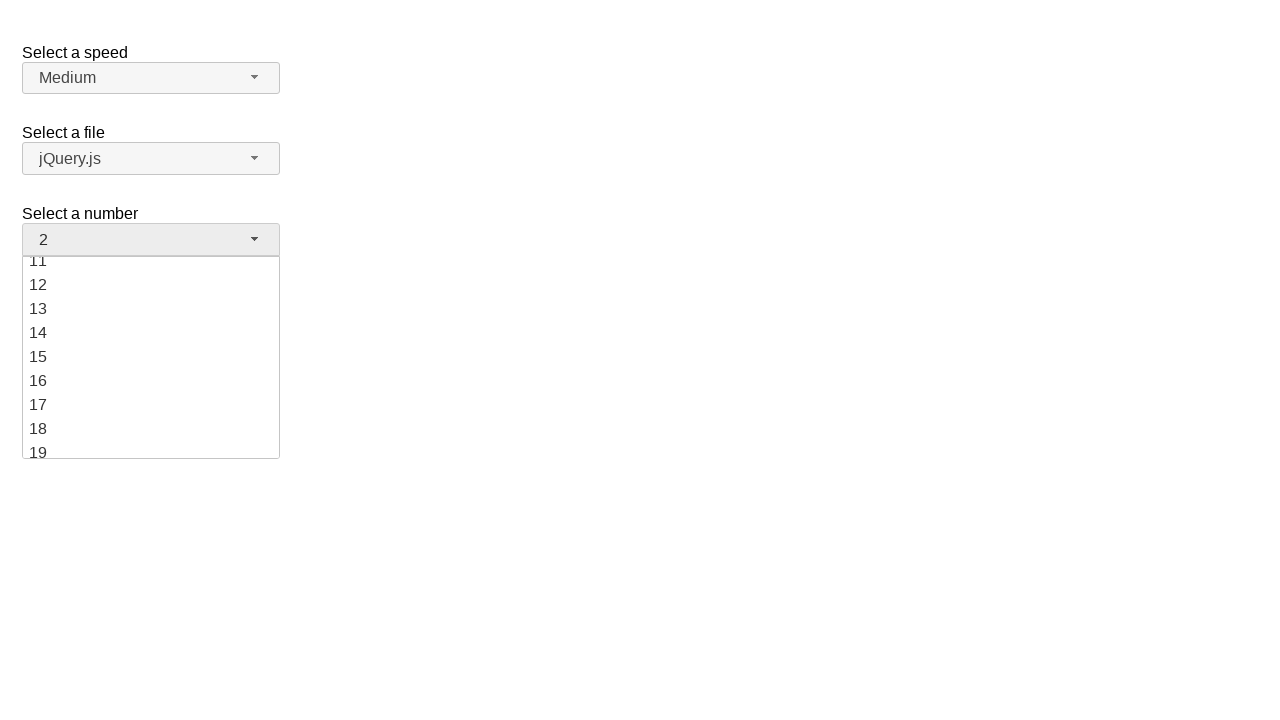

Clicked on item '15' in dropdown
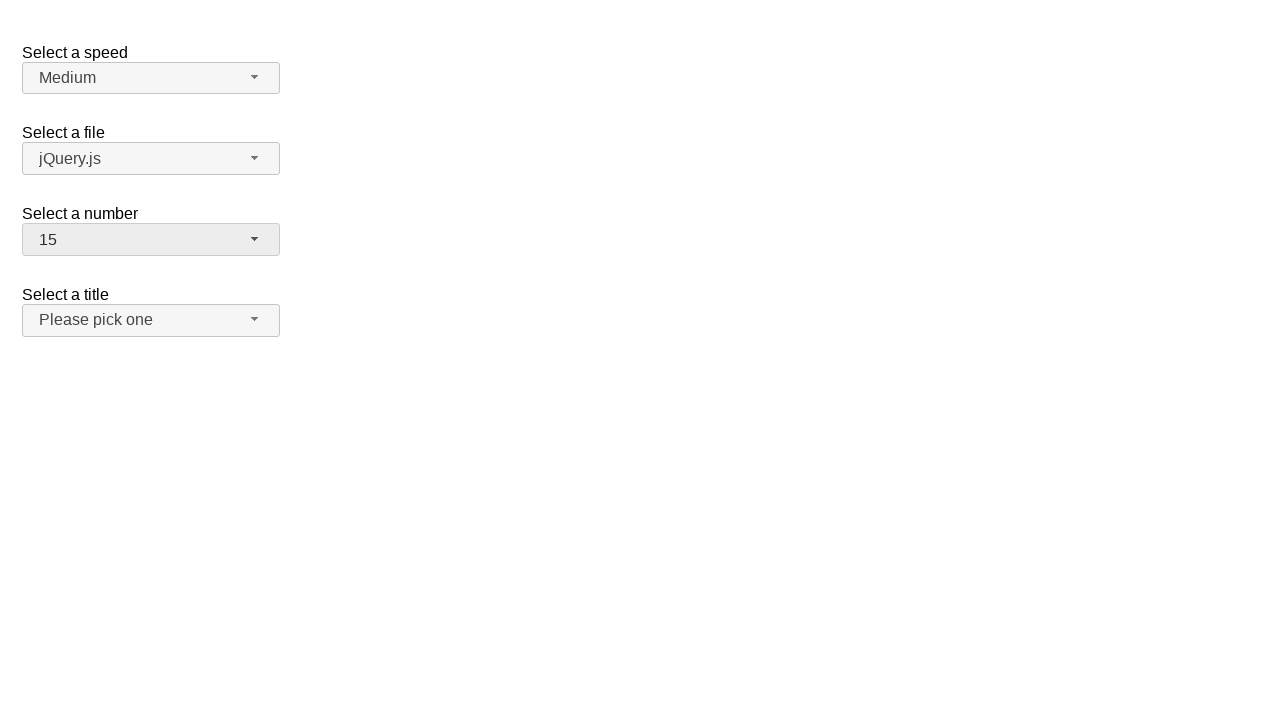

Verified that '15' is selected in dropdown
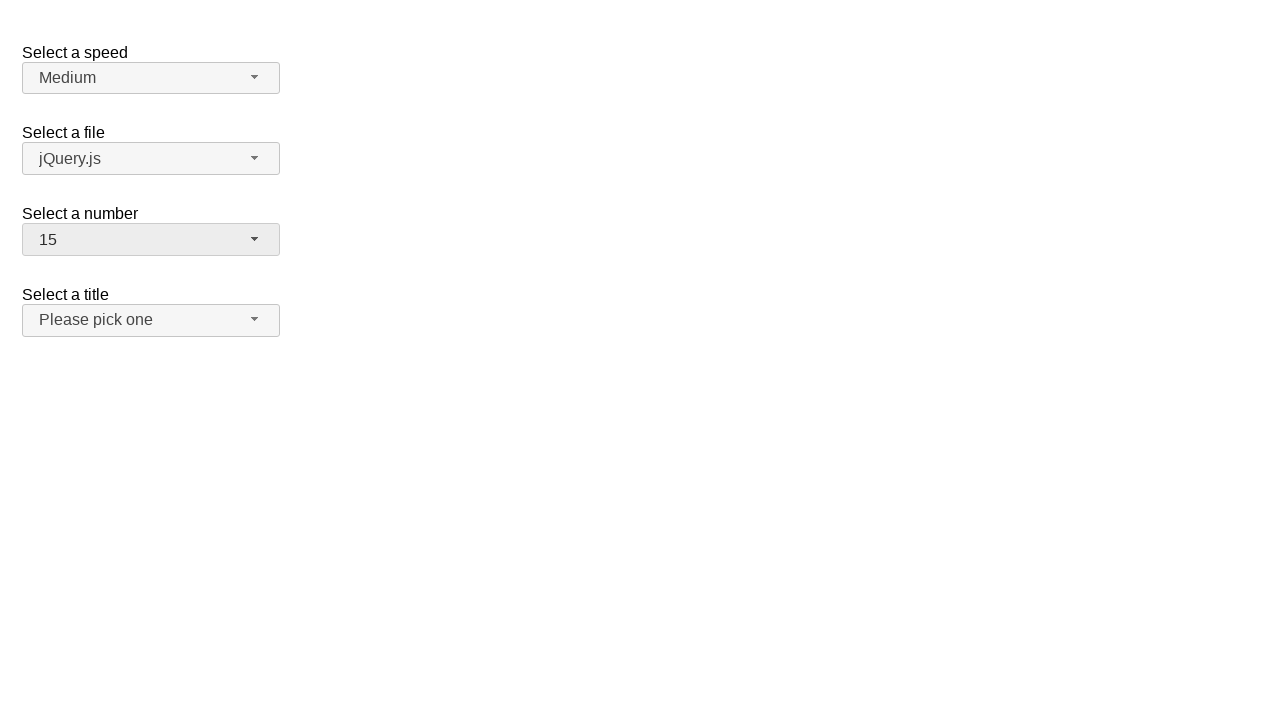

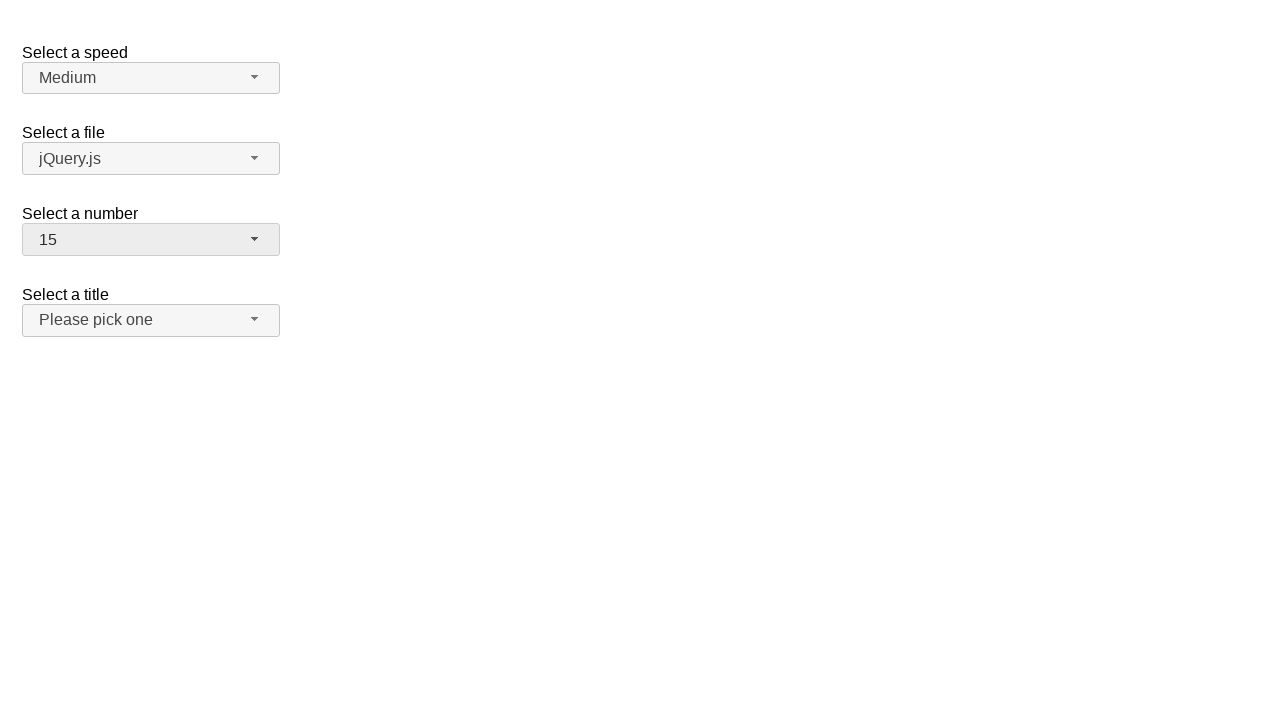